Tests selecting an option from a static dropdown menu by choosing "option1" from the dropdown element

Starting URL: https://rahulshettyacademy.com/AutomationPractice

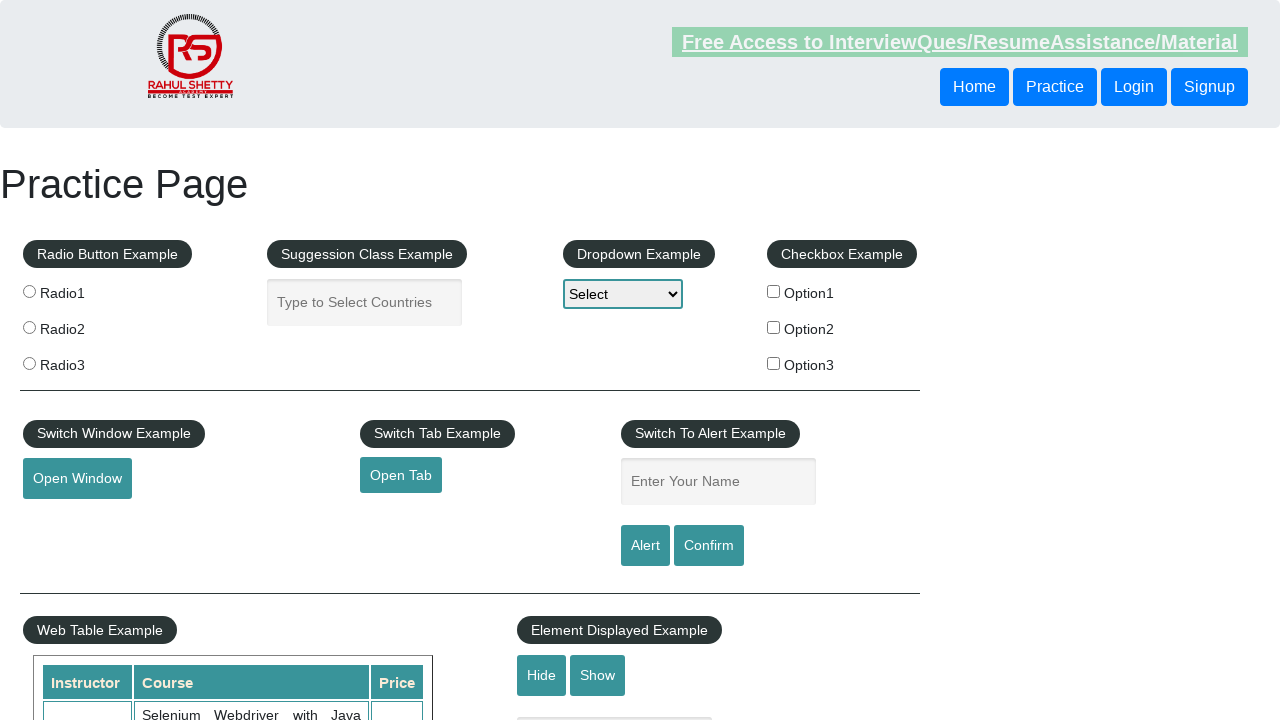

Navigated to AutomationPractice page
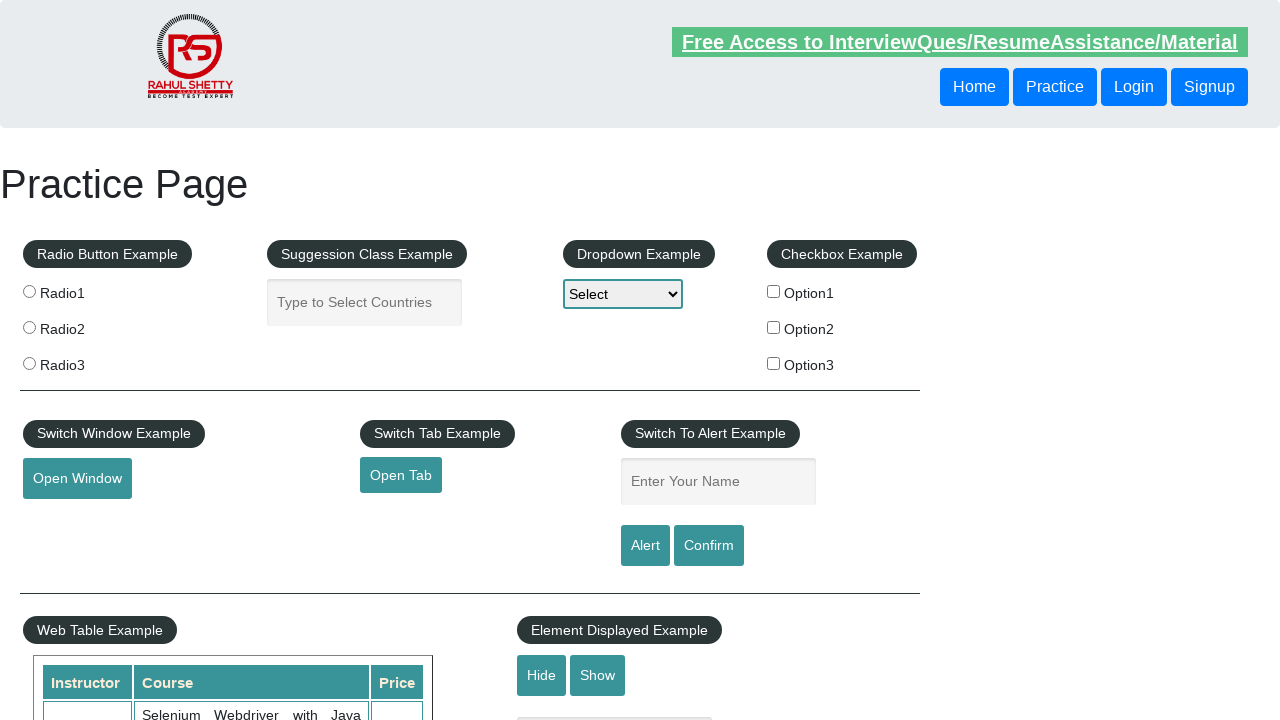

Selected 'option1' from the static dropdown menu on #dropdown-class-example
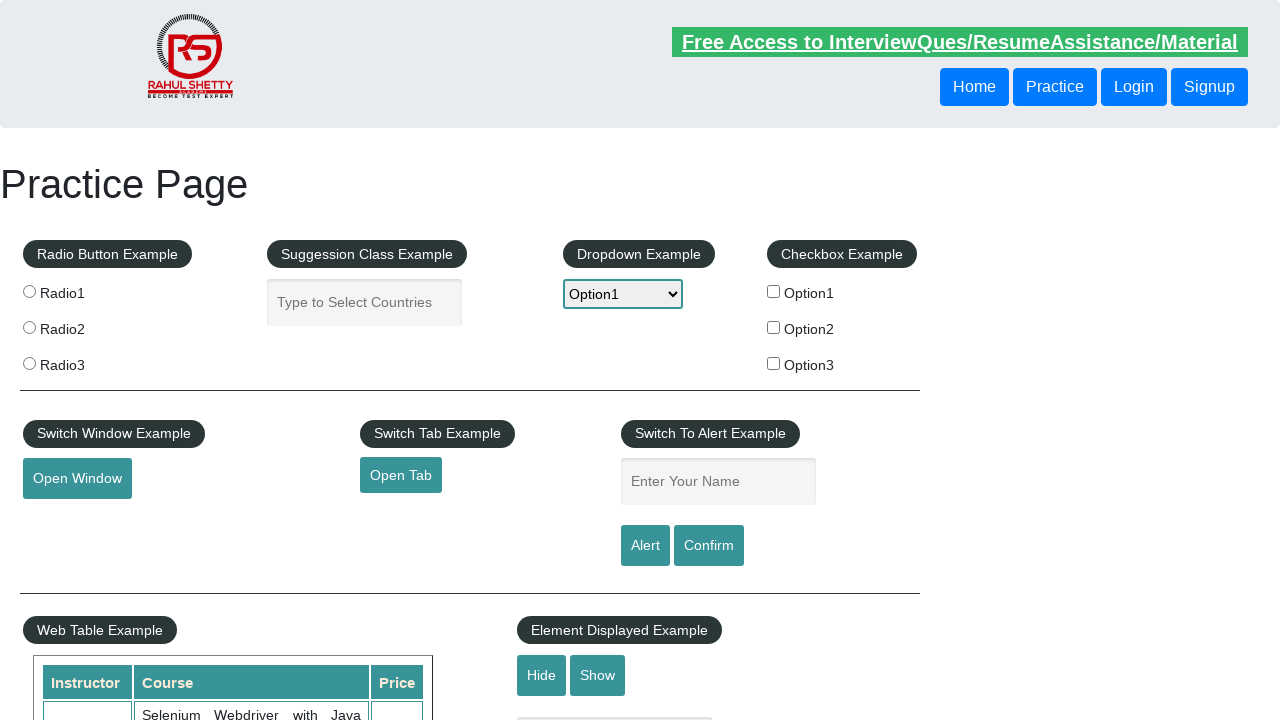

Waited 1 second to observe the dropdown selection
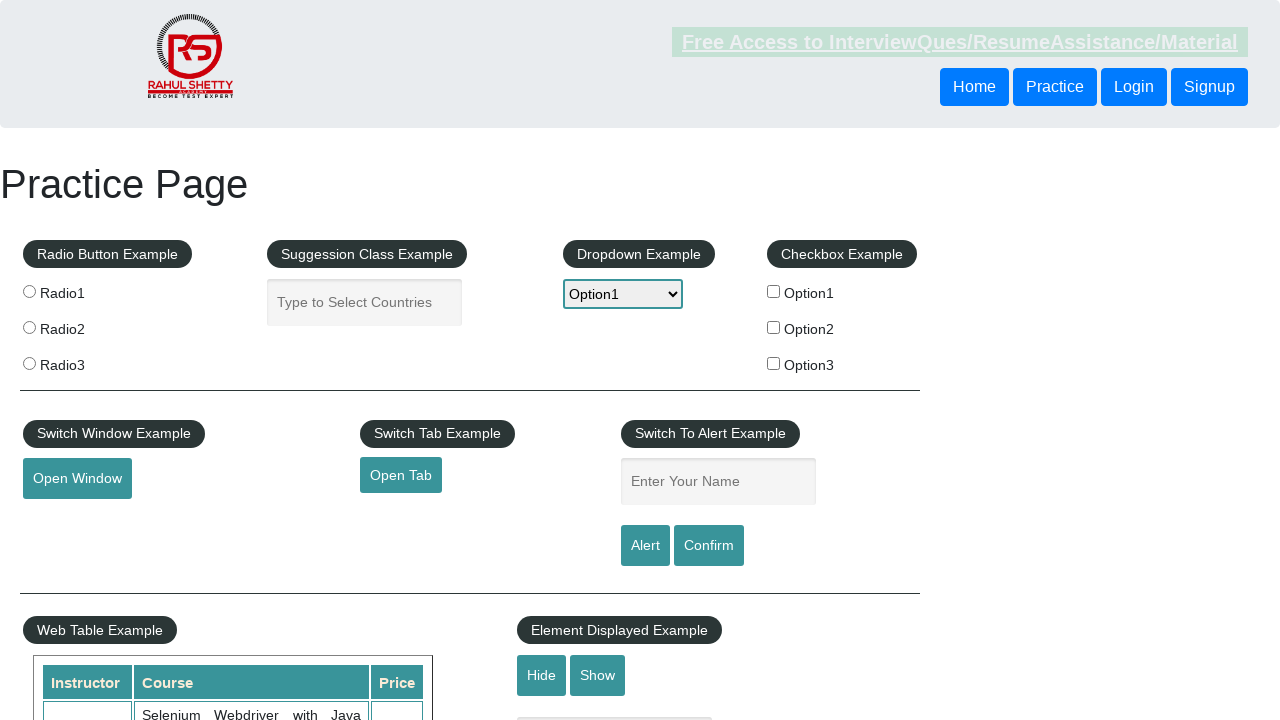

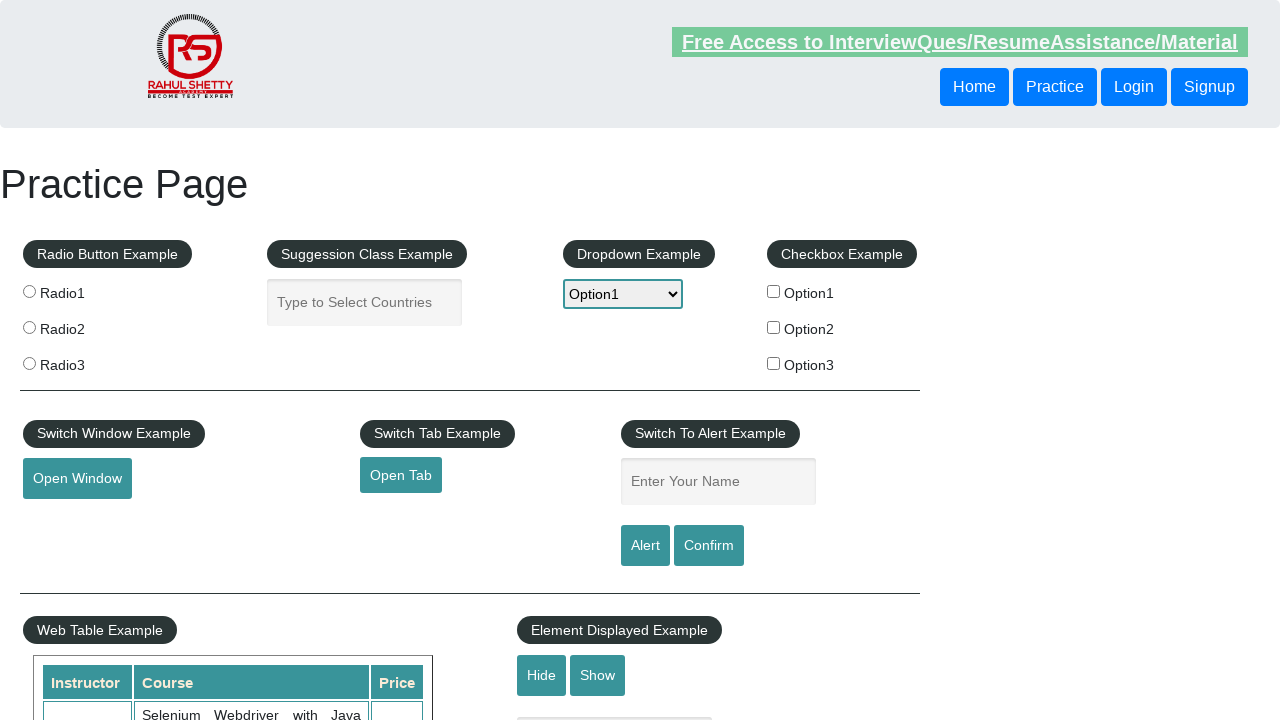